Tests horizontal slider by clicking and using arrow keys to adjust the slider value

Starting URL: http://the-internet.herokuapp.com/horizontal_slider

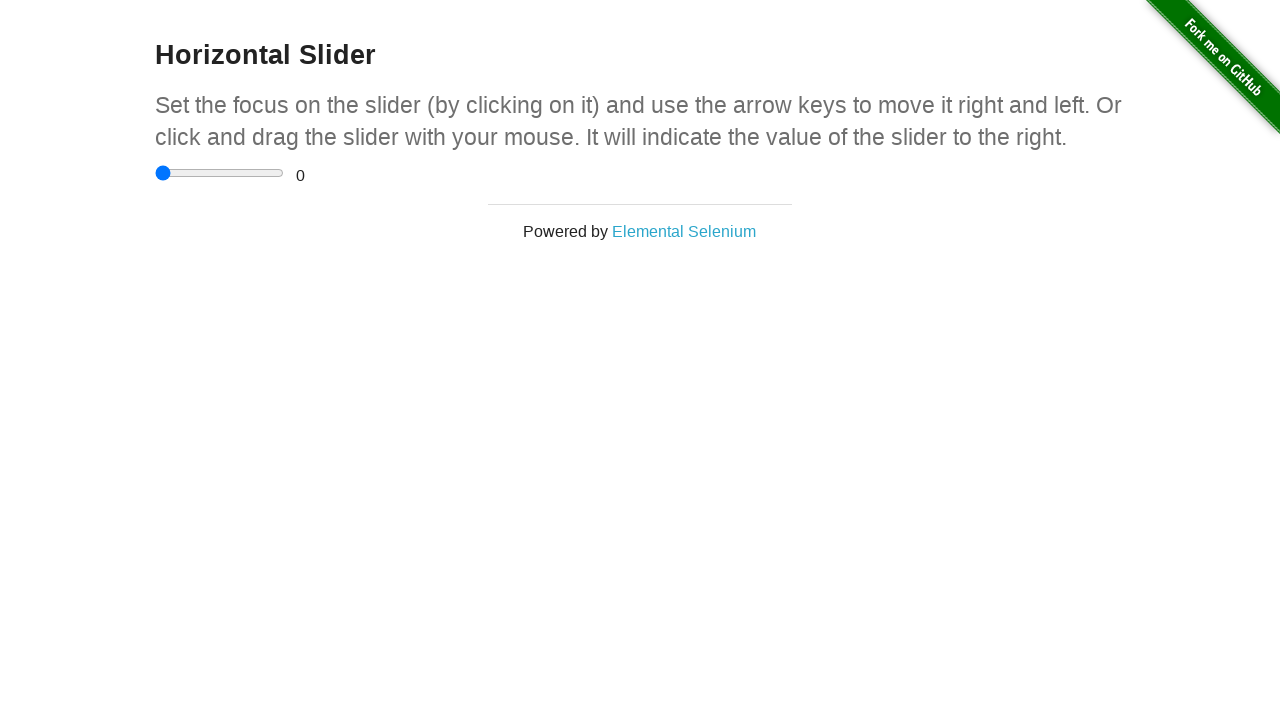

Clicked the horizontal slider to focus it at (220, 173) on input[type='range']
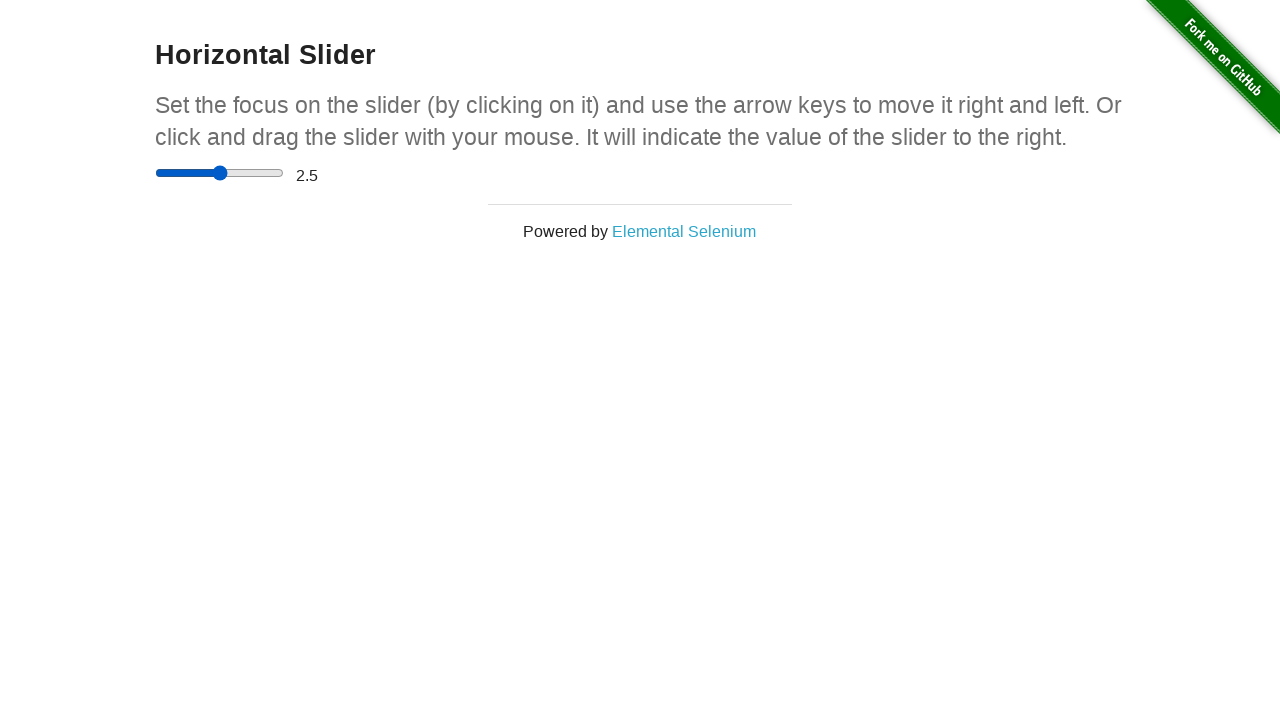

Pressed right arrow key to increase slider value (first time) on input[type='range']
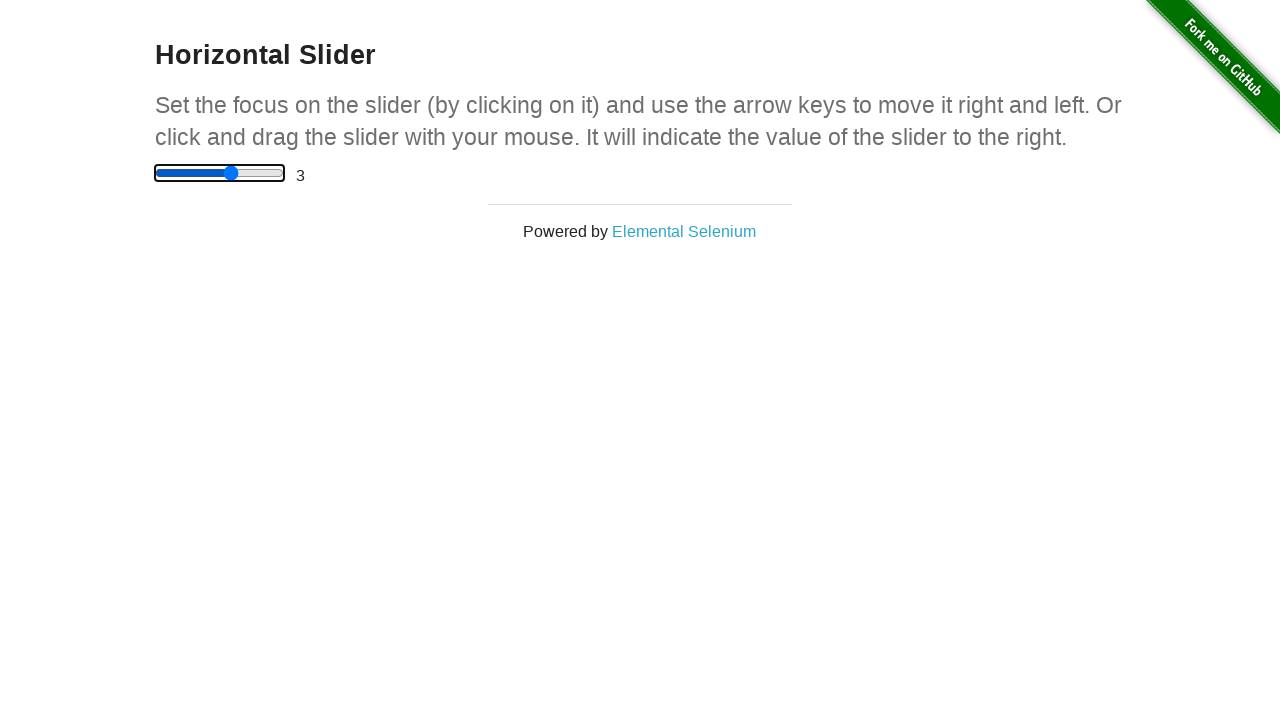

Pressed right arrow key to increase slider value (second time) on input[type='range']
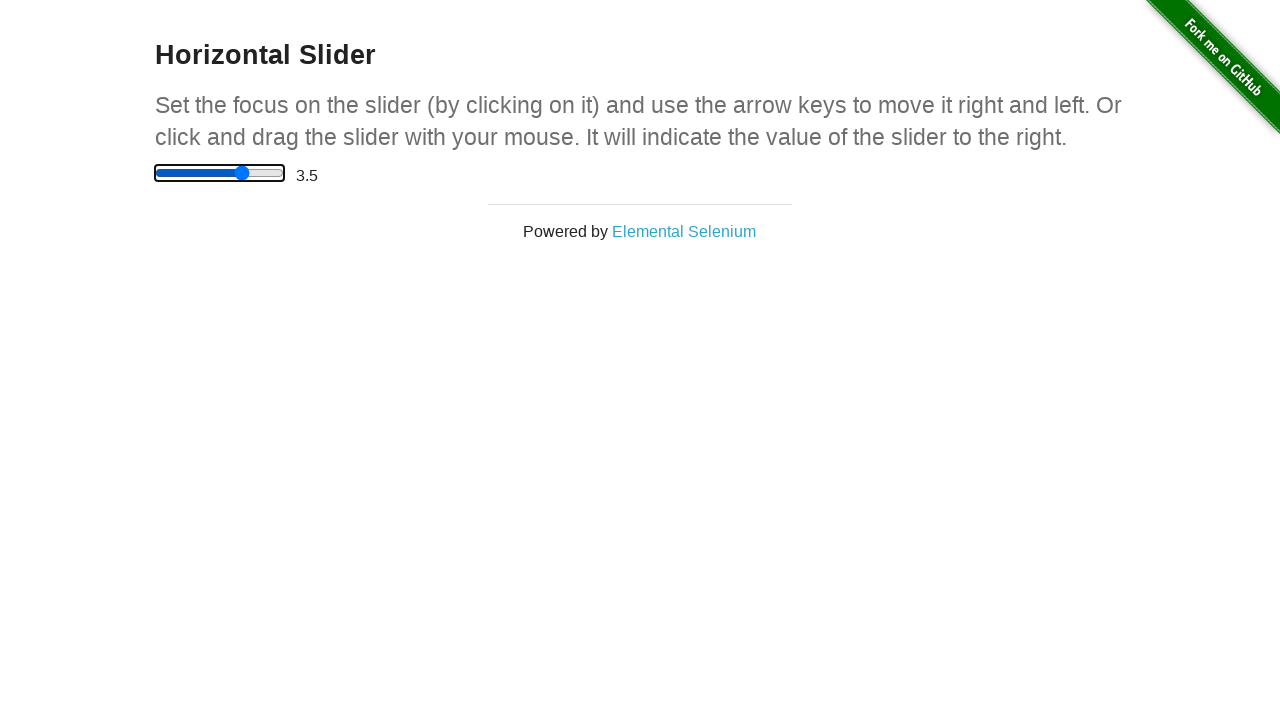

Verified slider value element is visible
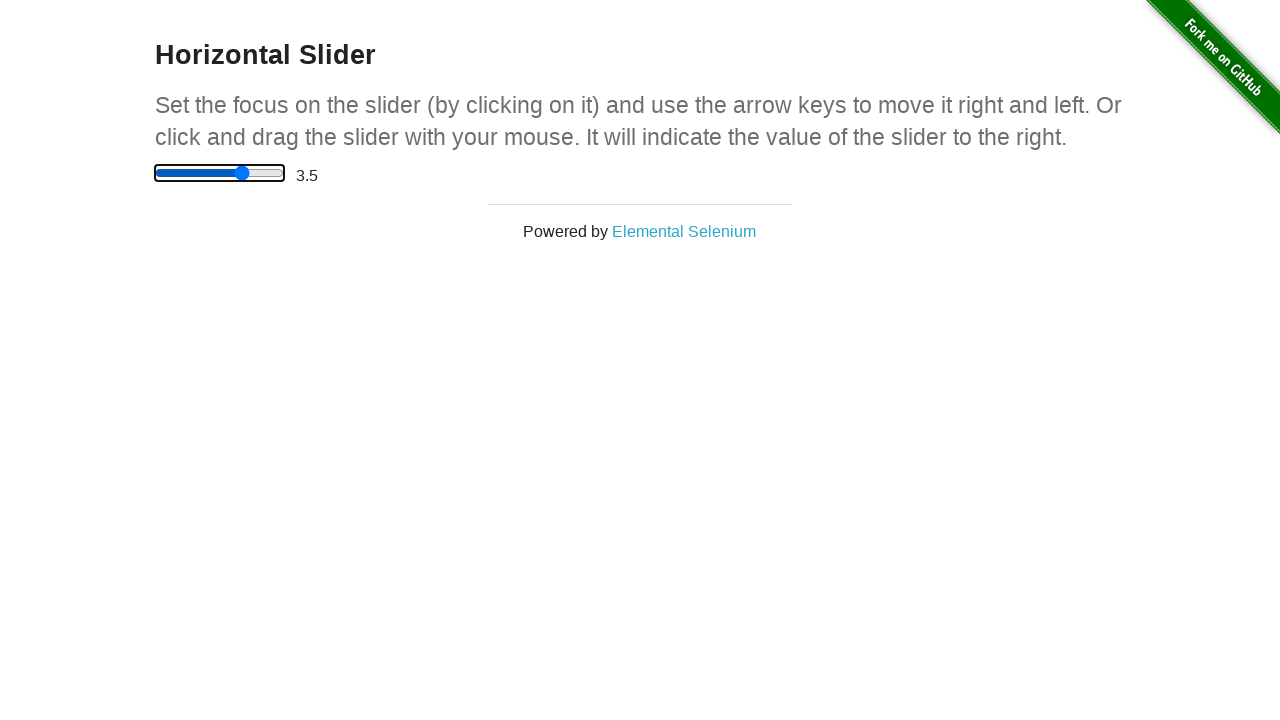

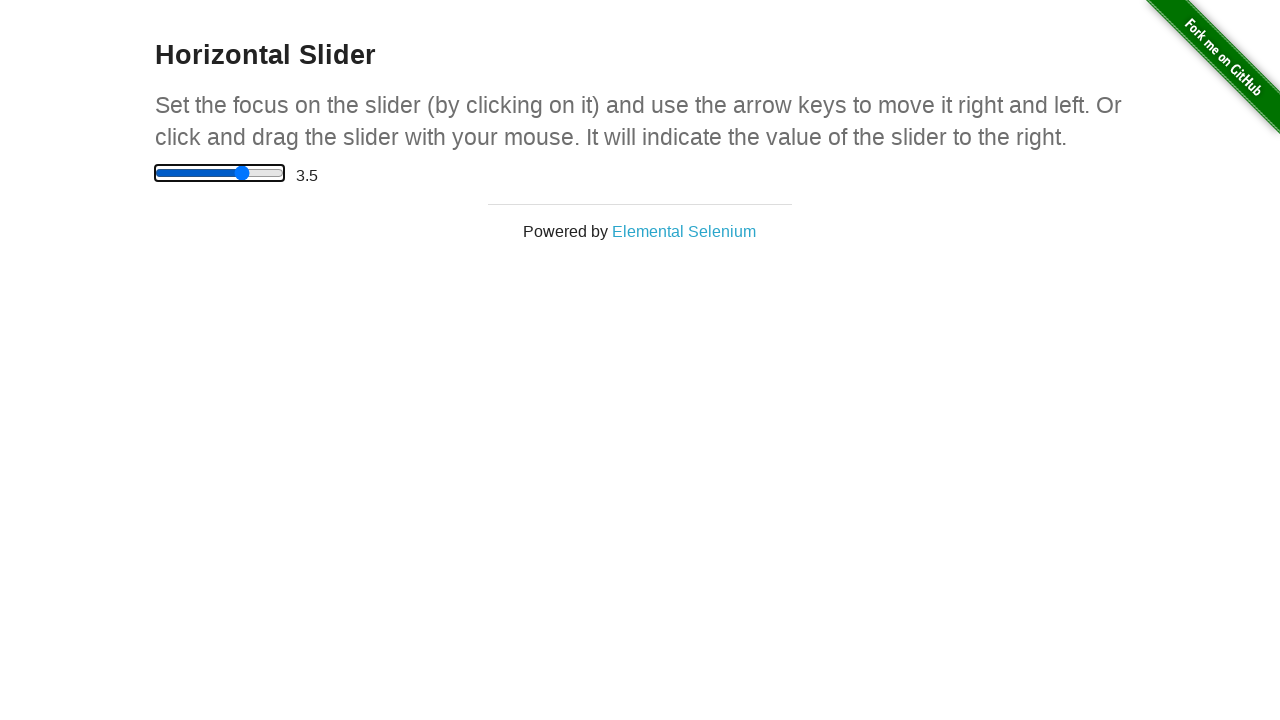